Tests JavaScript prompt dialog by clicking the prompt button, entering text, and verifying the entered text is displayed

Starting URL: https://the-internet.herokuapp.com/javascript_alerts

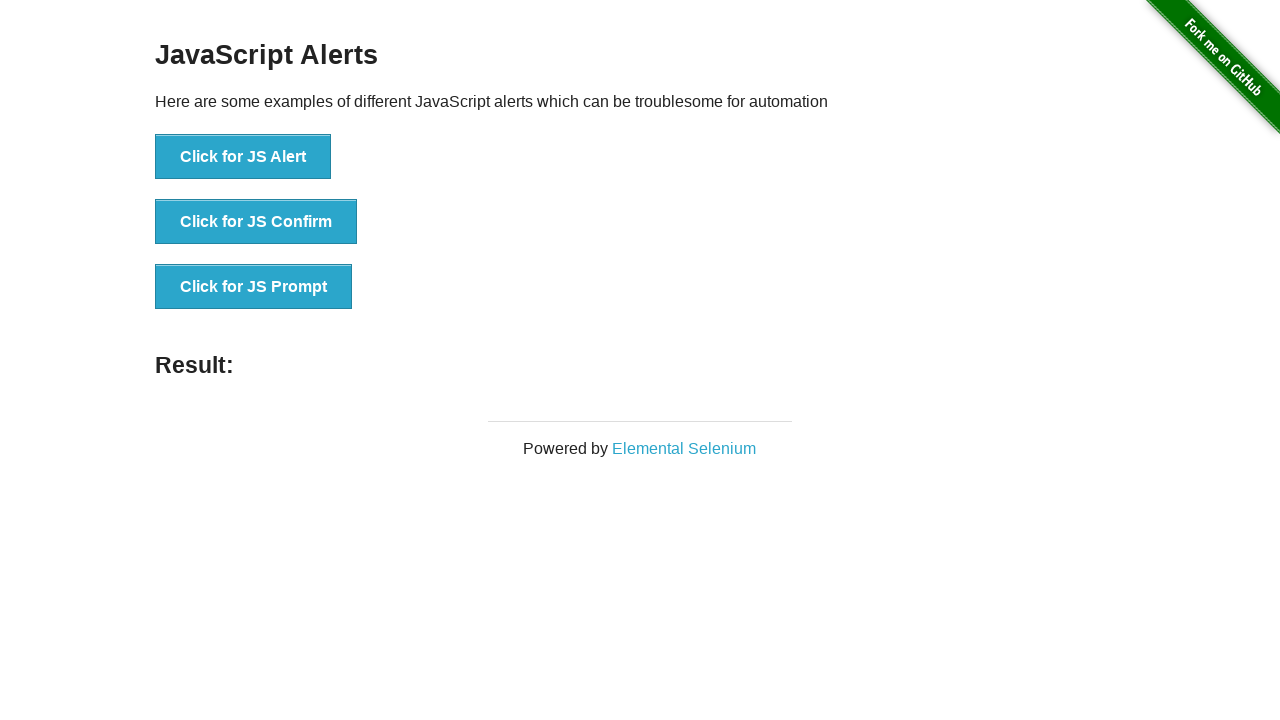

Set up dialog handler to accept prompt with 'Selenium'
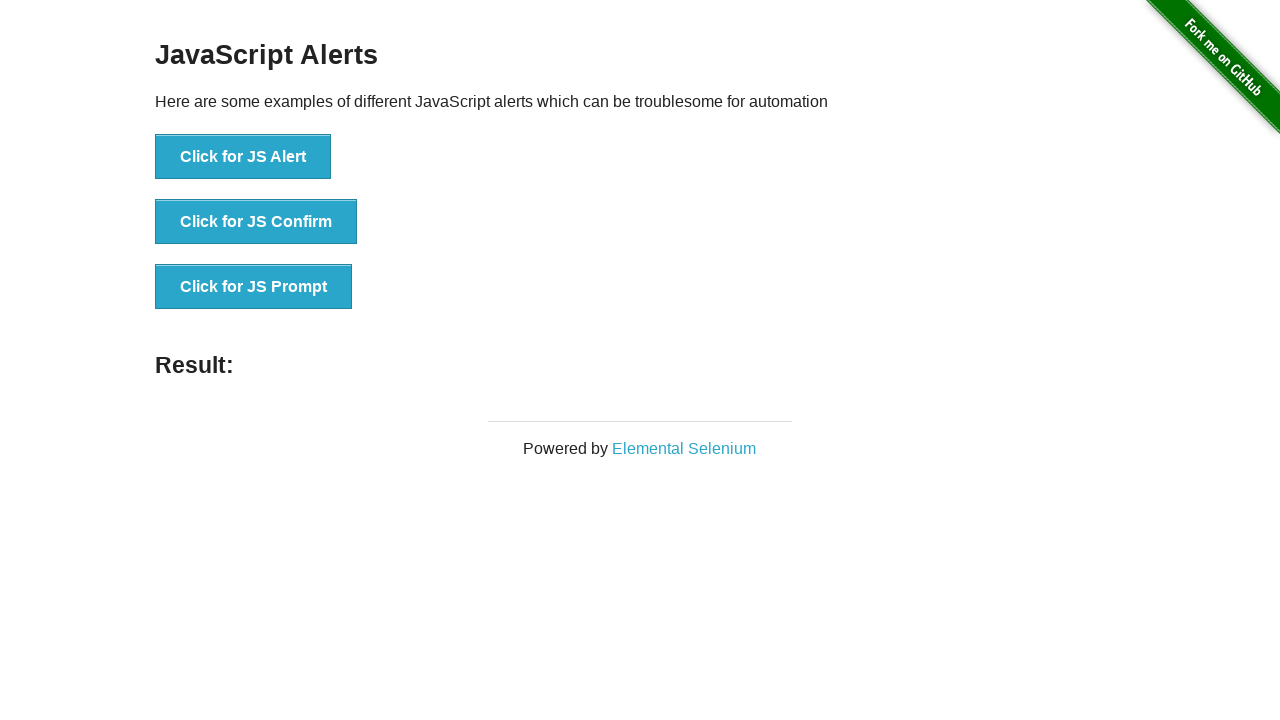

Clicked the JS Prompt button to trigger prompt dialog at (254, 287) on xpath=//button[text()='Click for JS Prompt']
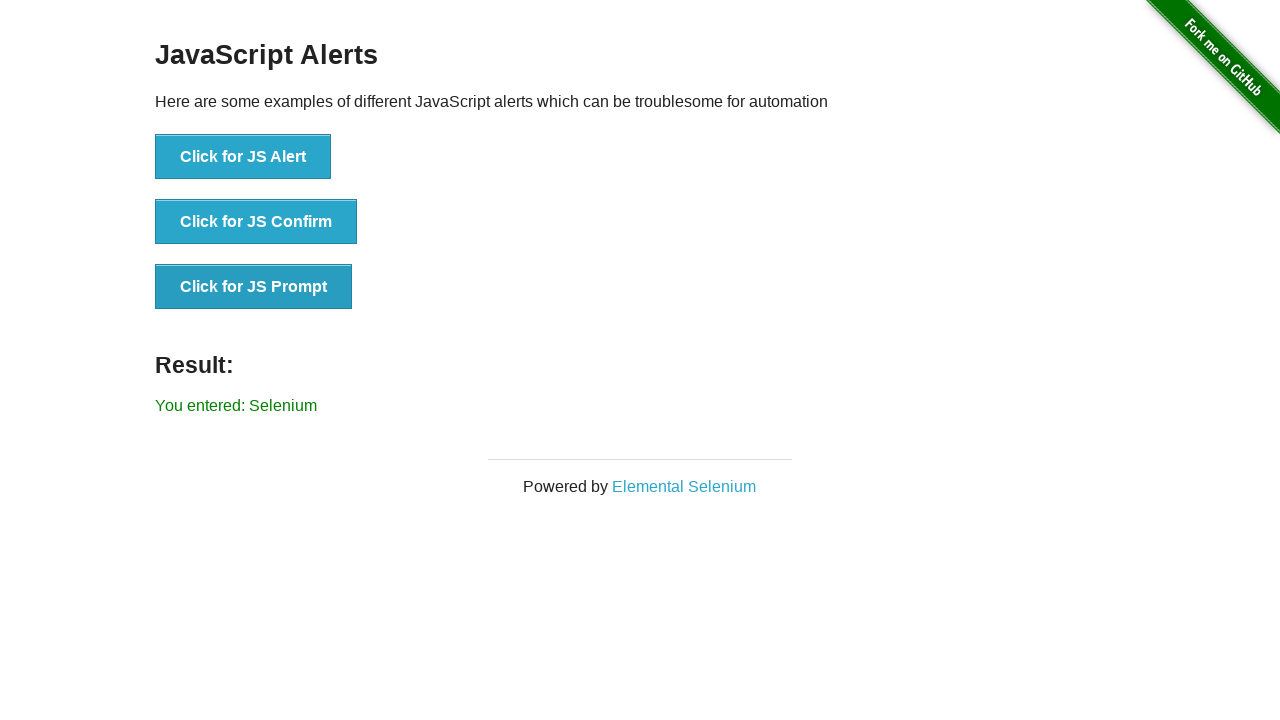

Result message appeared displaying the entered text 'Selenium'
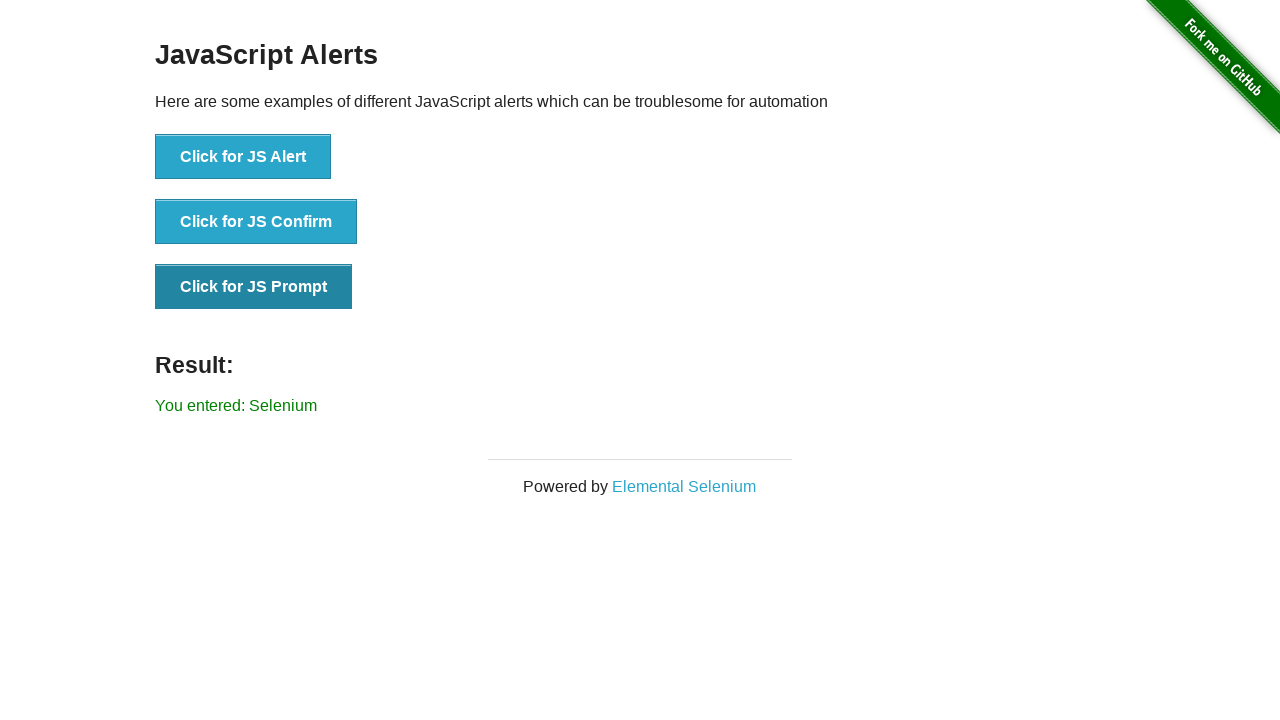

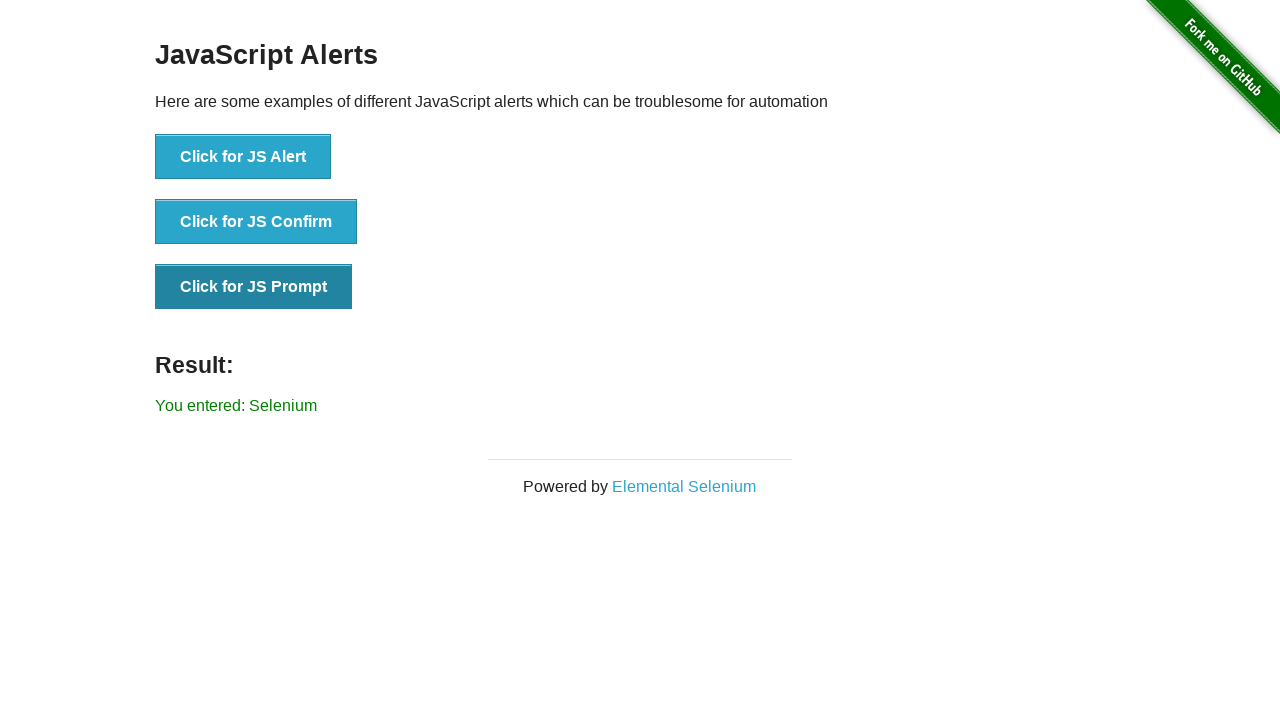